Parameterized test that navigates to a banking demo site and types a name into the search field

Starting URL: http://zero.webappsecurity.com/index.html

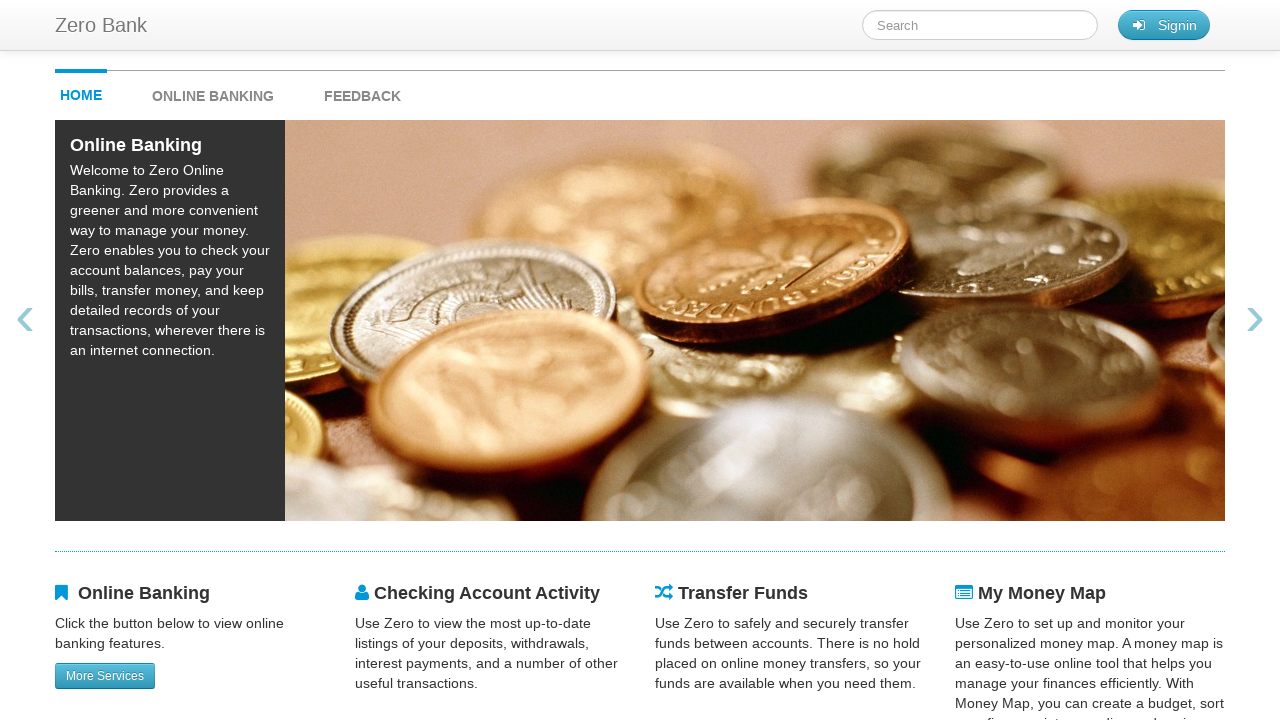

Filled search field with 'Judy' on #searchTerm
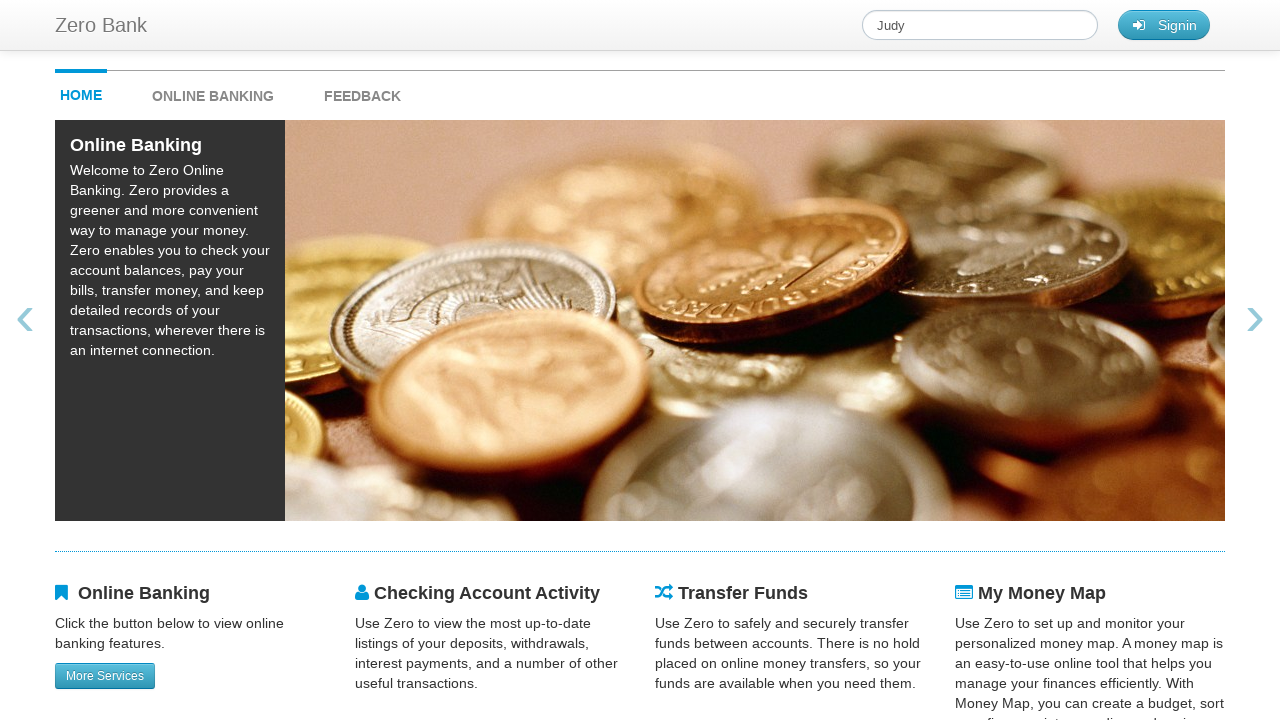

Waited 1000ms for search to process
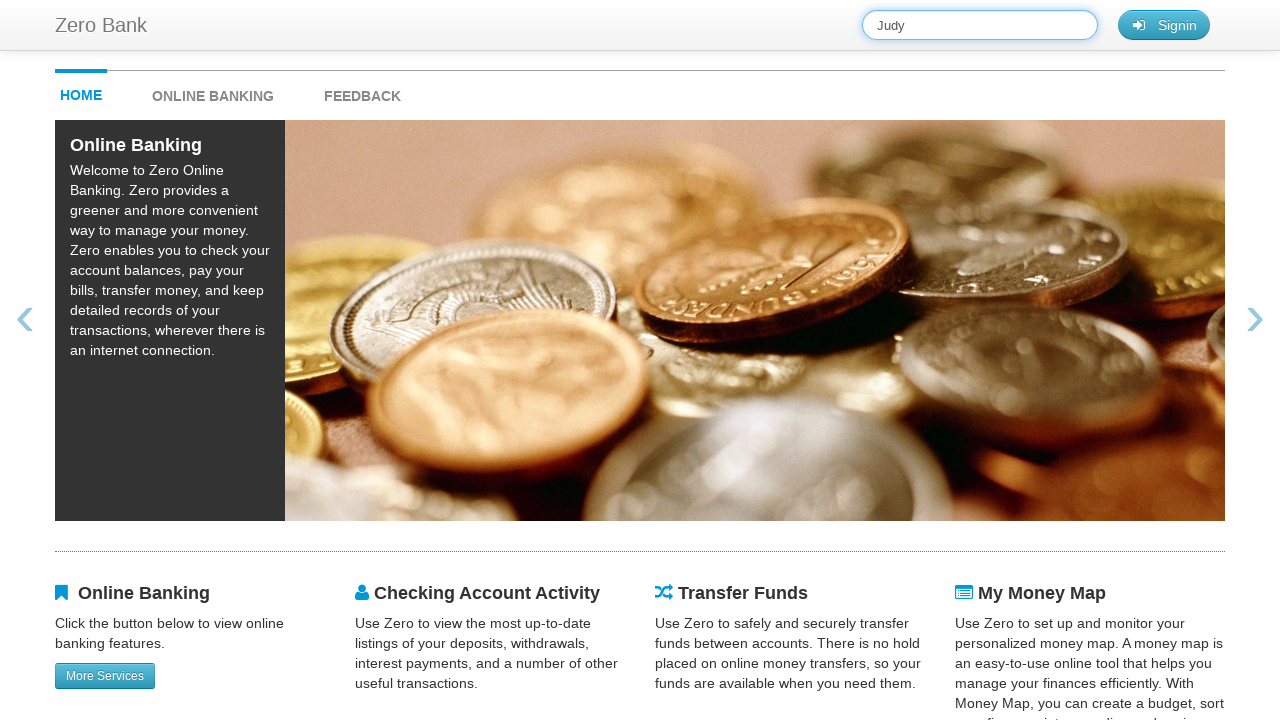

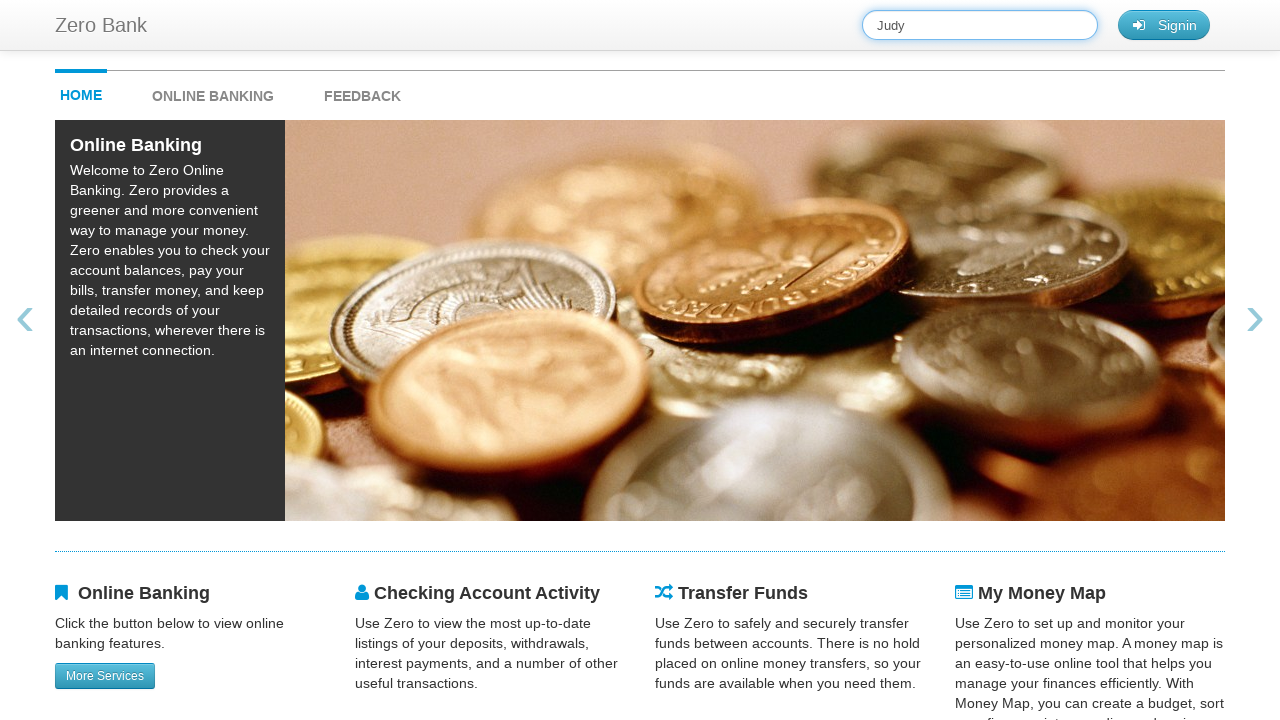